Tests radio button interaction by clicking through all enabled radio buttons

Starting URL: https://demoqa.com/elements

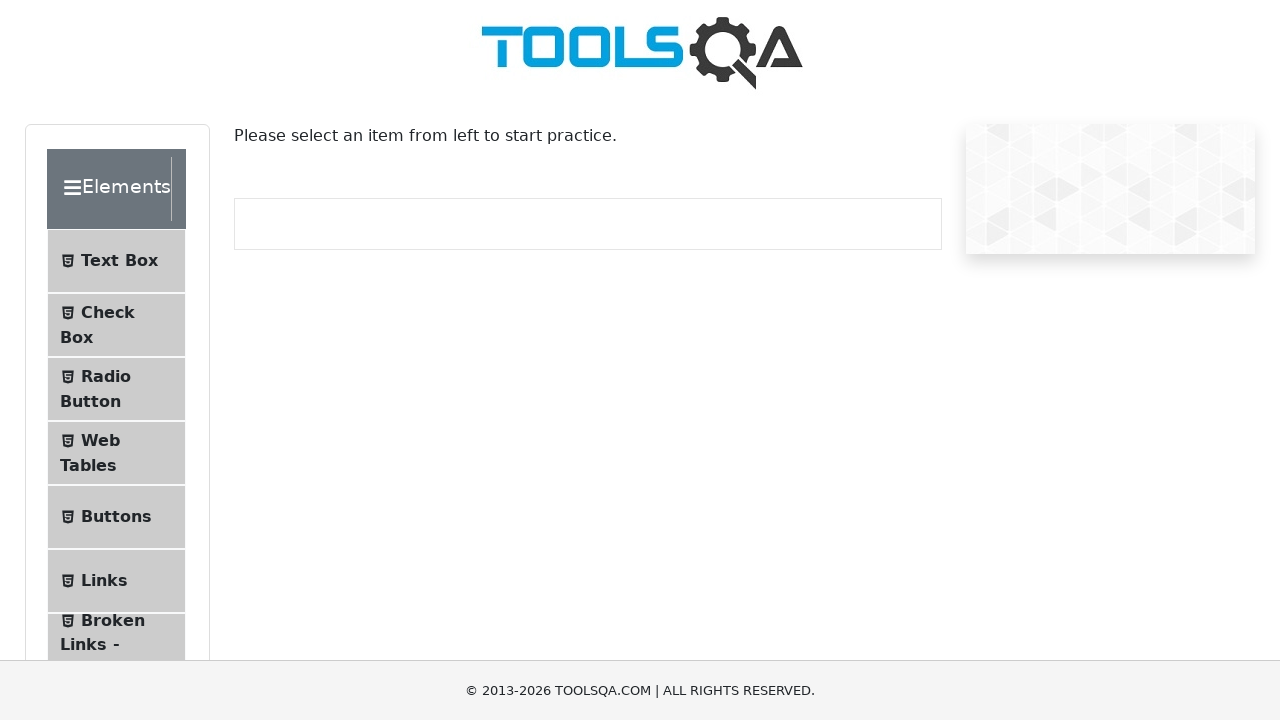

Waited for Radio Button tab selector to load
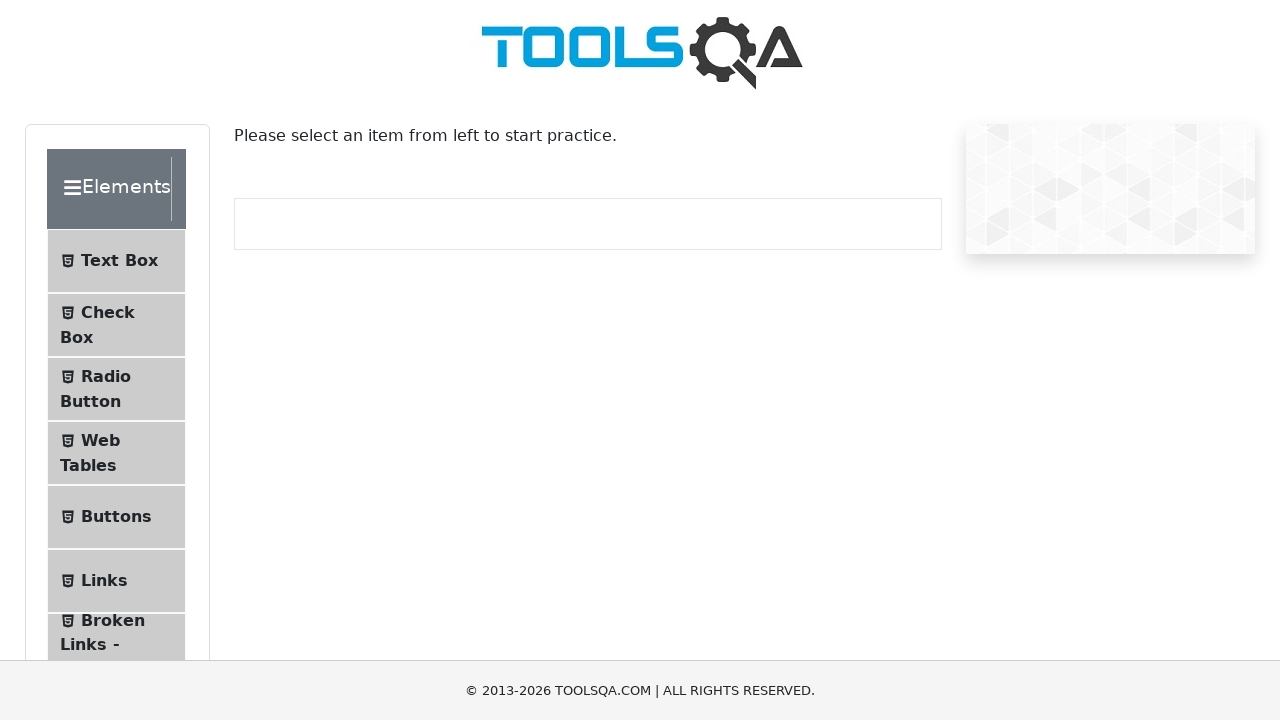

Clicked on Radio Button tab at (106, 376) on xpath=//div[@class='element-group']//div[text()='Elements']/following::span[text
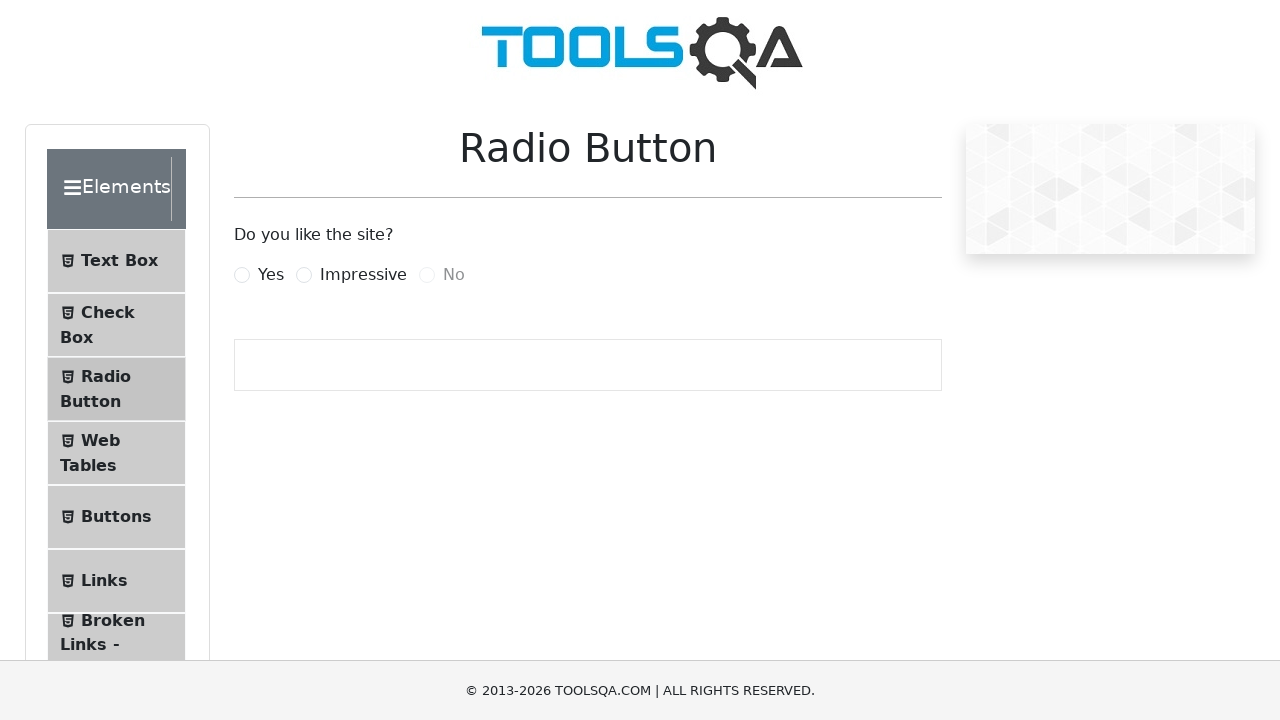

Retrieved all radio button elements
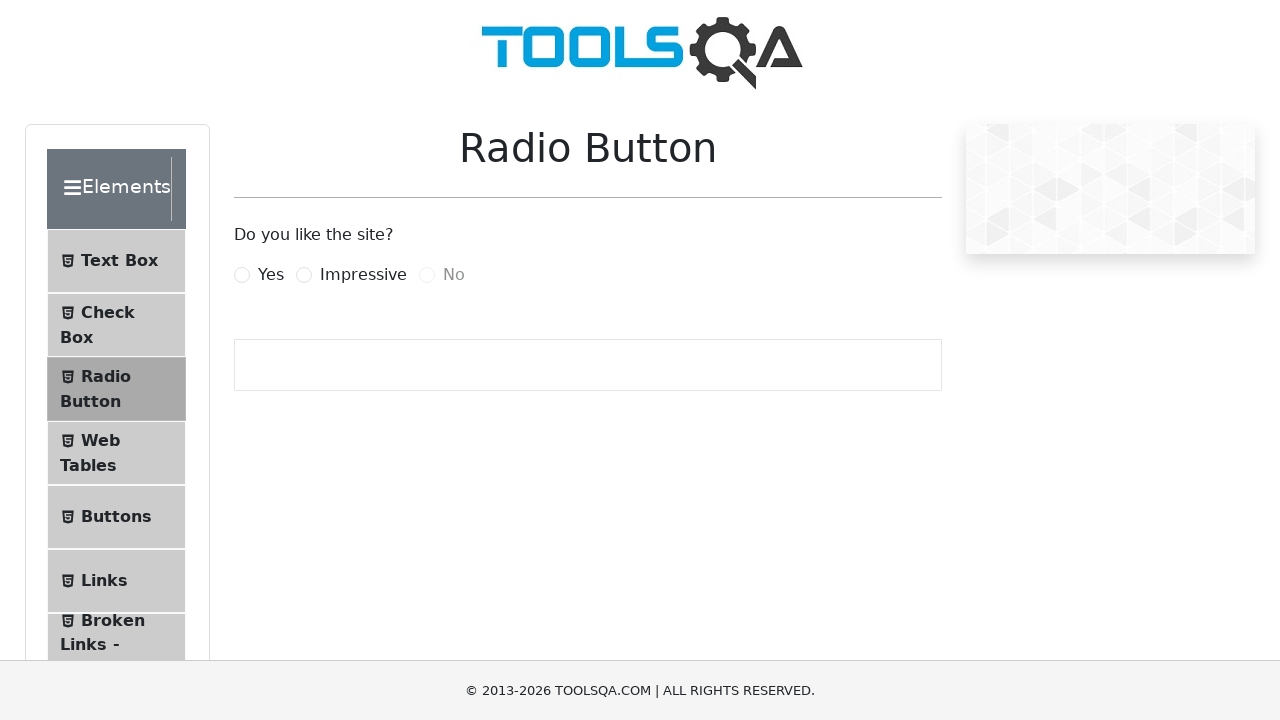

Scrolled radio button 1 into view
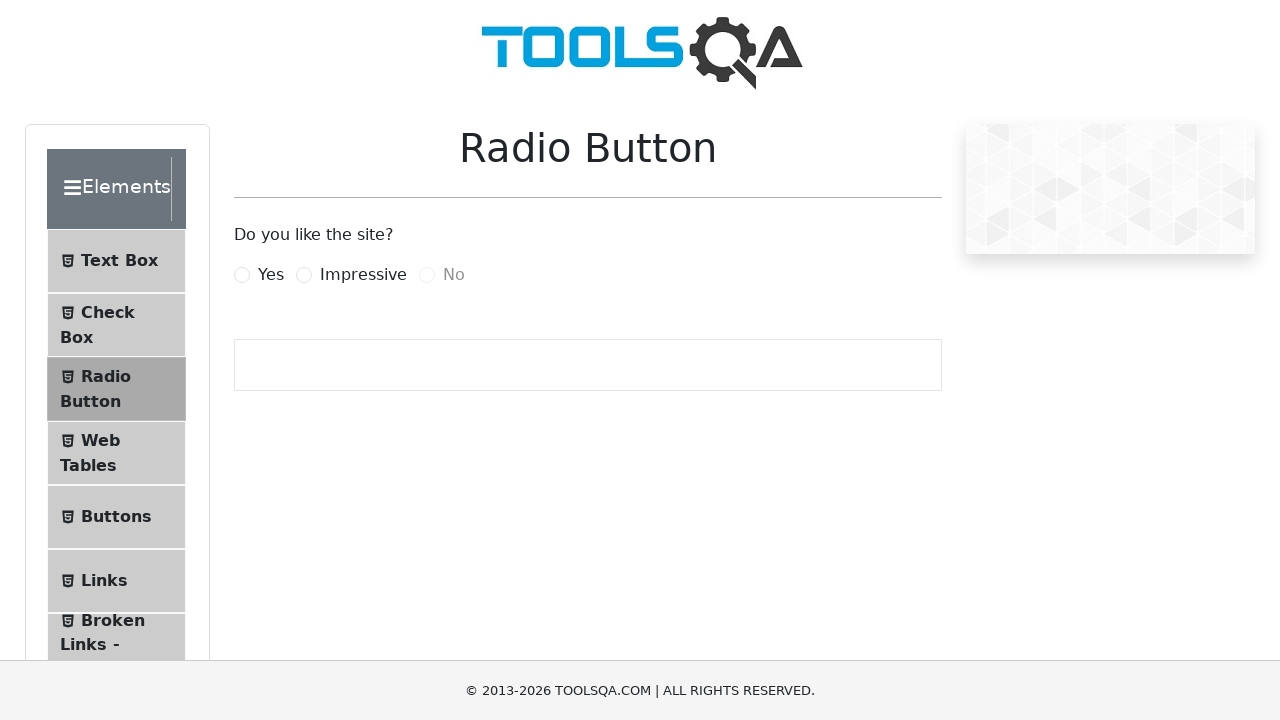

Clicked radio button 1 label at (271, 275) on //label[@for='yesRadio']
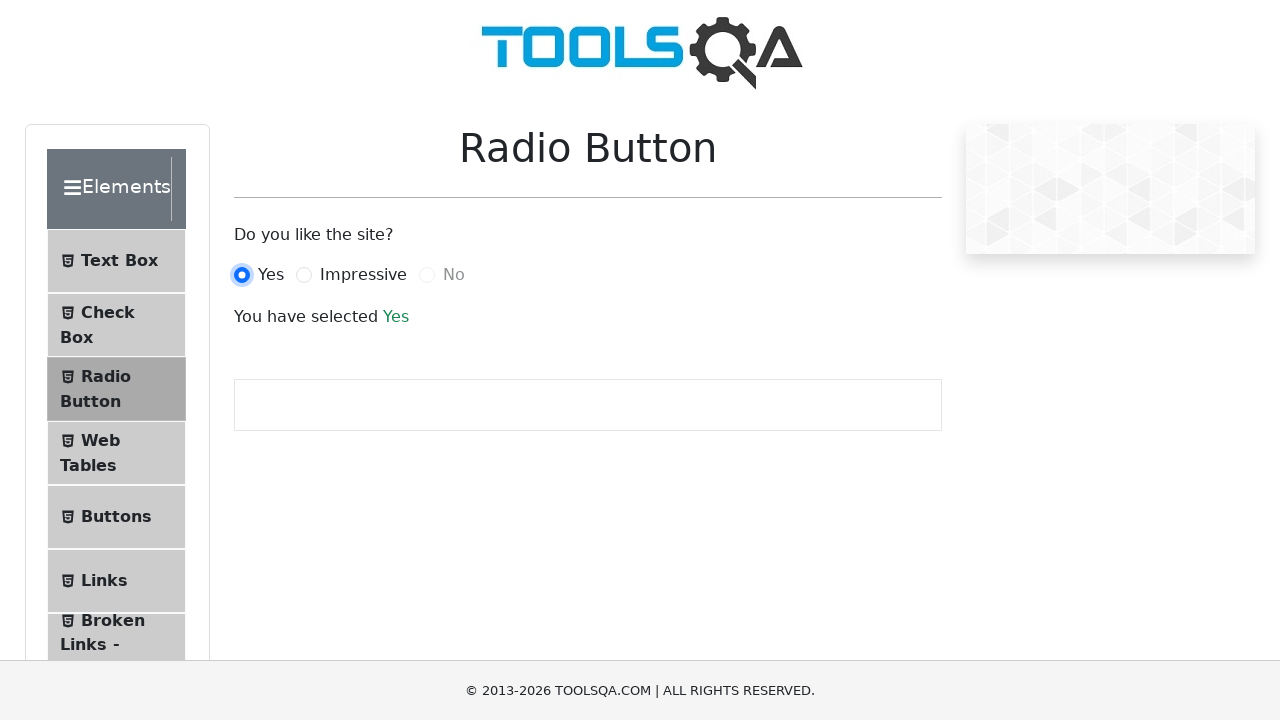

Radio button 1 selected and success message appeared
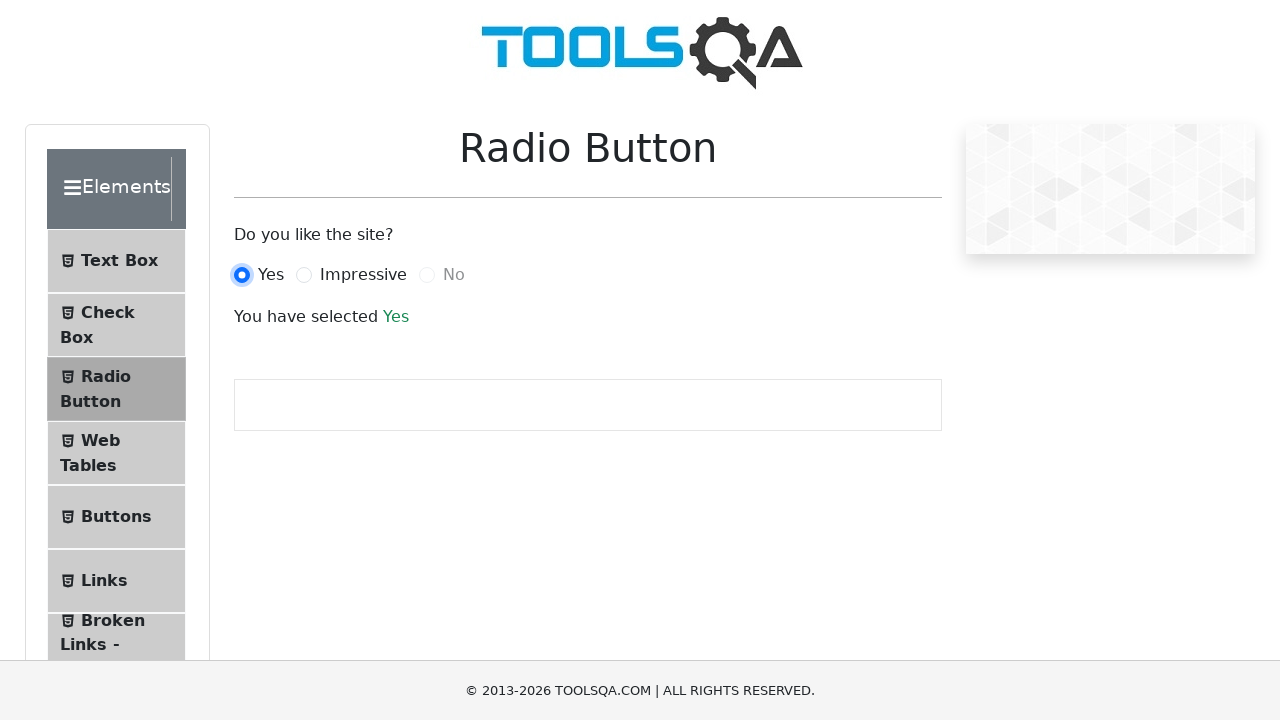

Scrolled radio button 2 into view
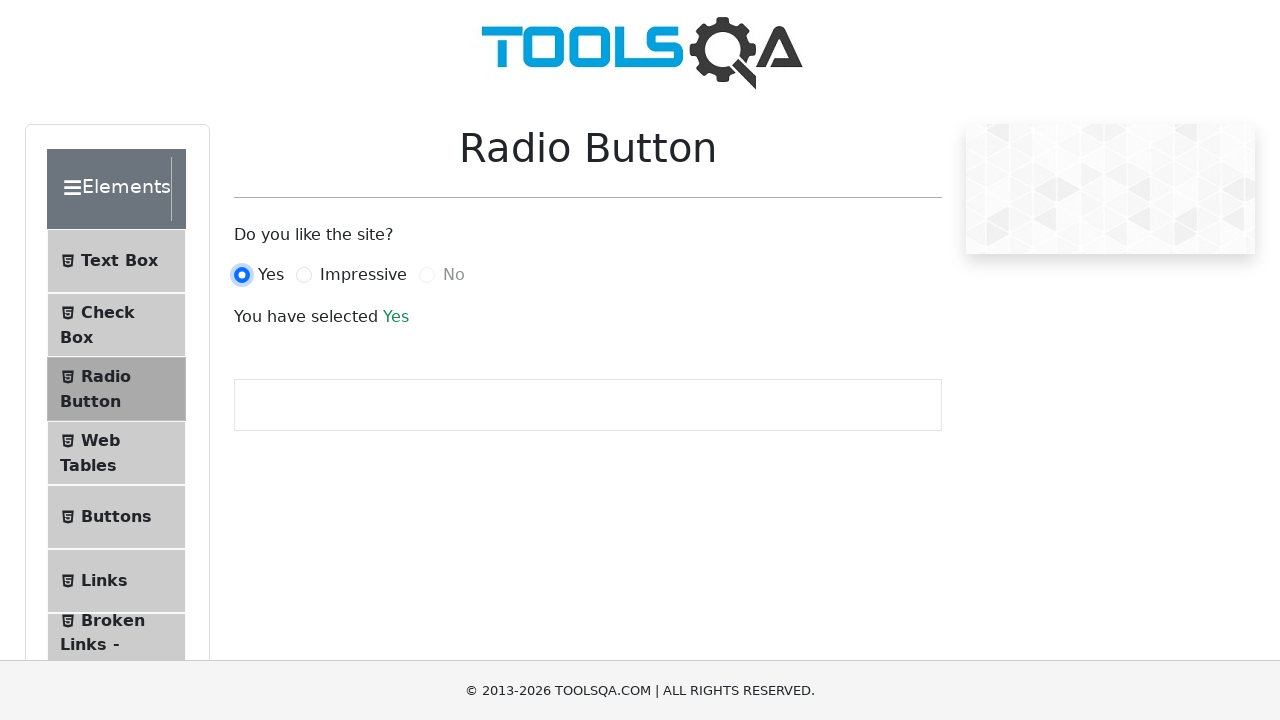

Clicked radio button 2 label at (363, 275) on //label[@for='impressiveRadio']
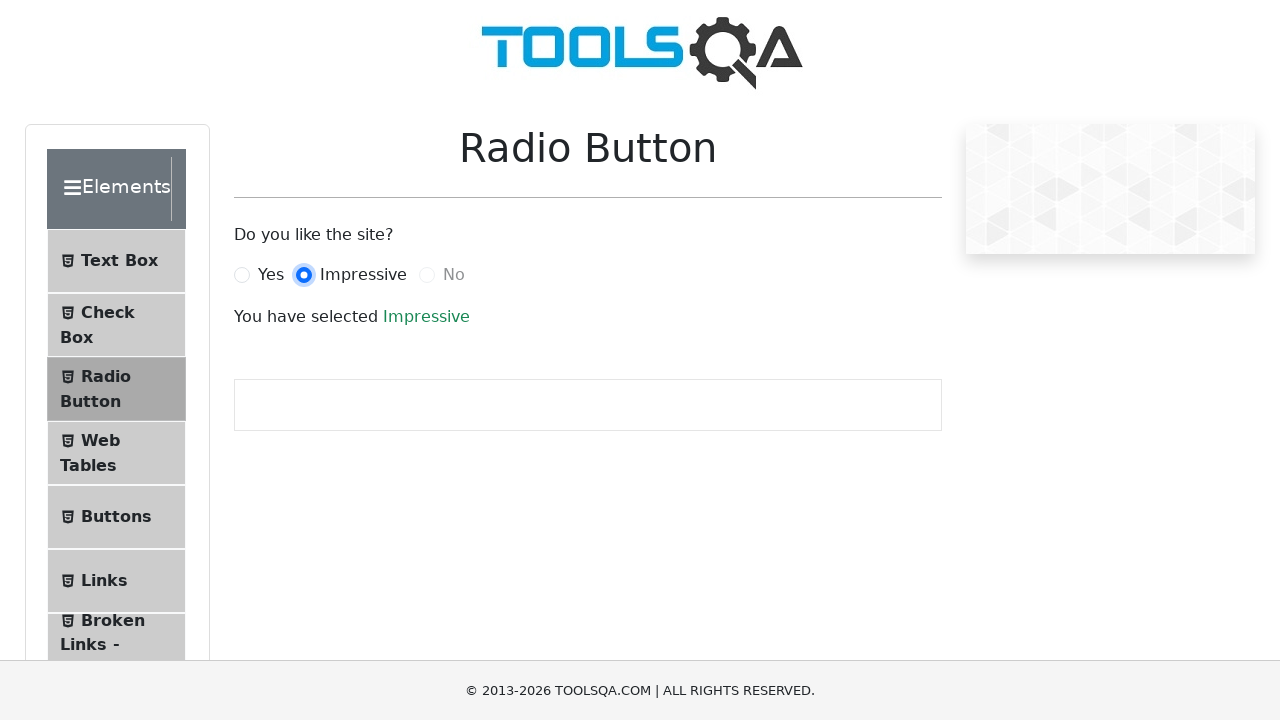

Radio button 2 selected and success message appeared
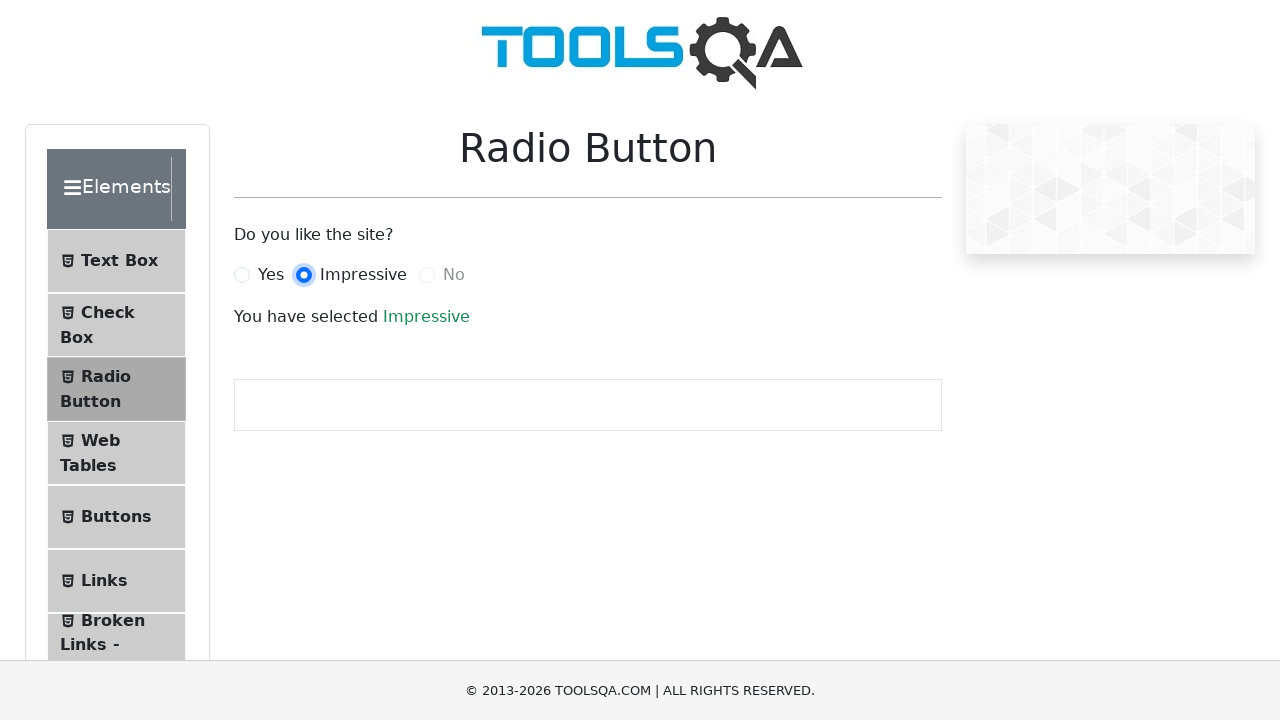

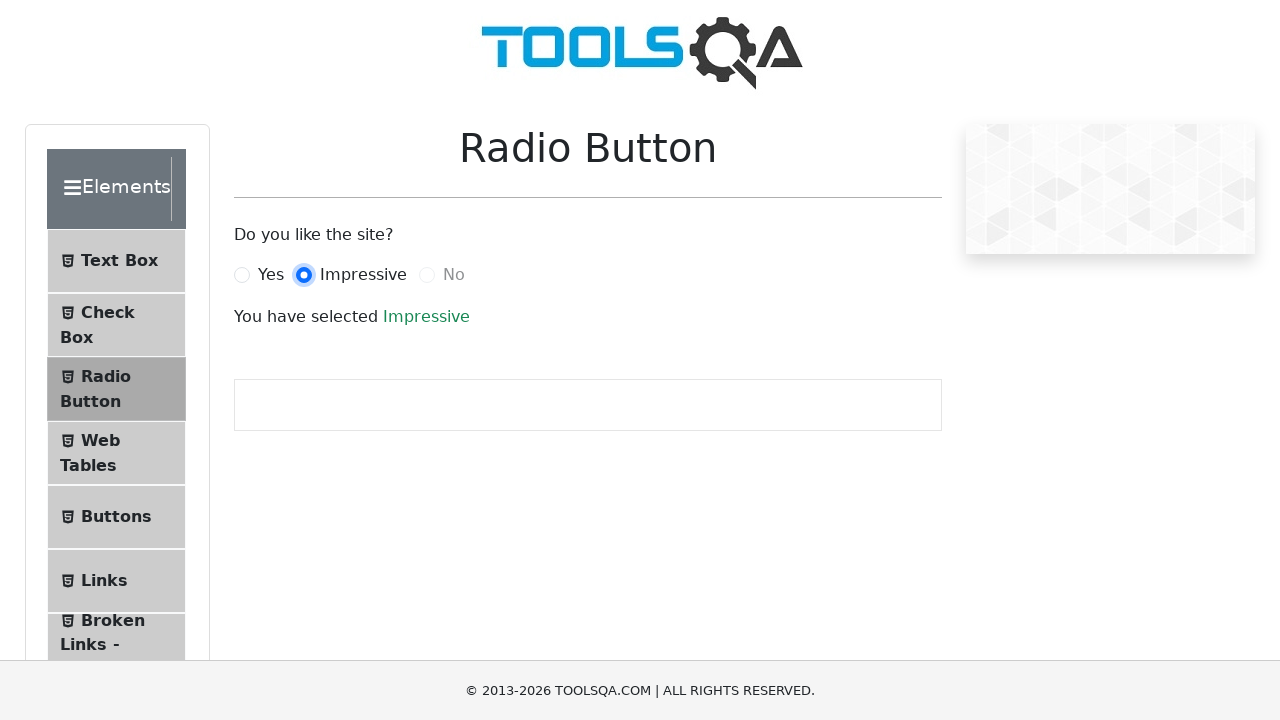